Tests double-click action on a form label element using the Actions API

Starting URL: https://demoqa.com/automation-practice-form

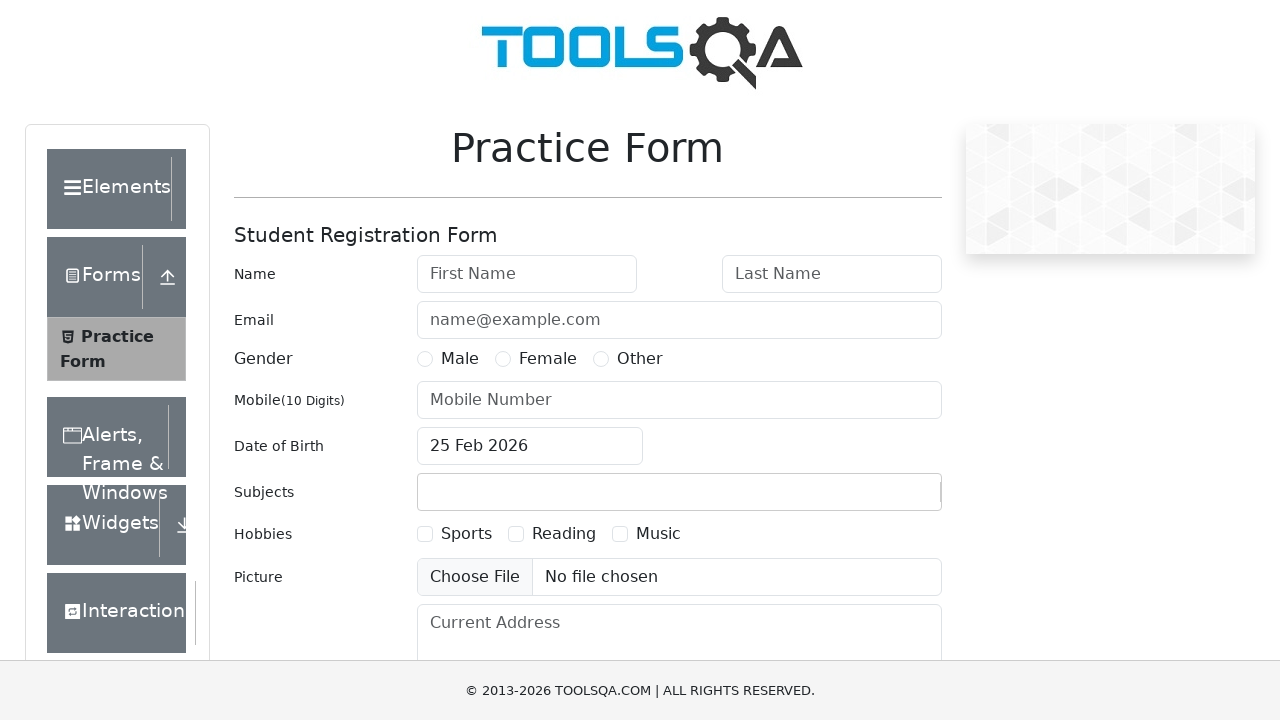

Located the Name label element using XPath
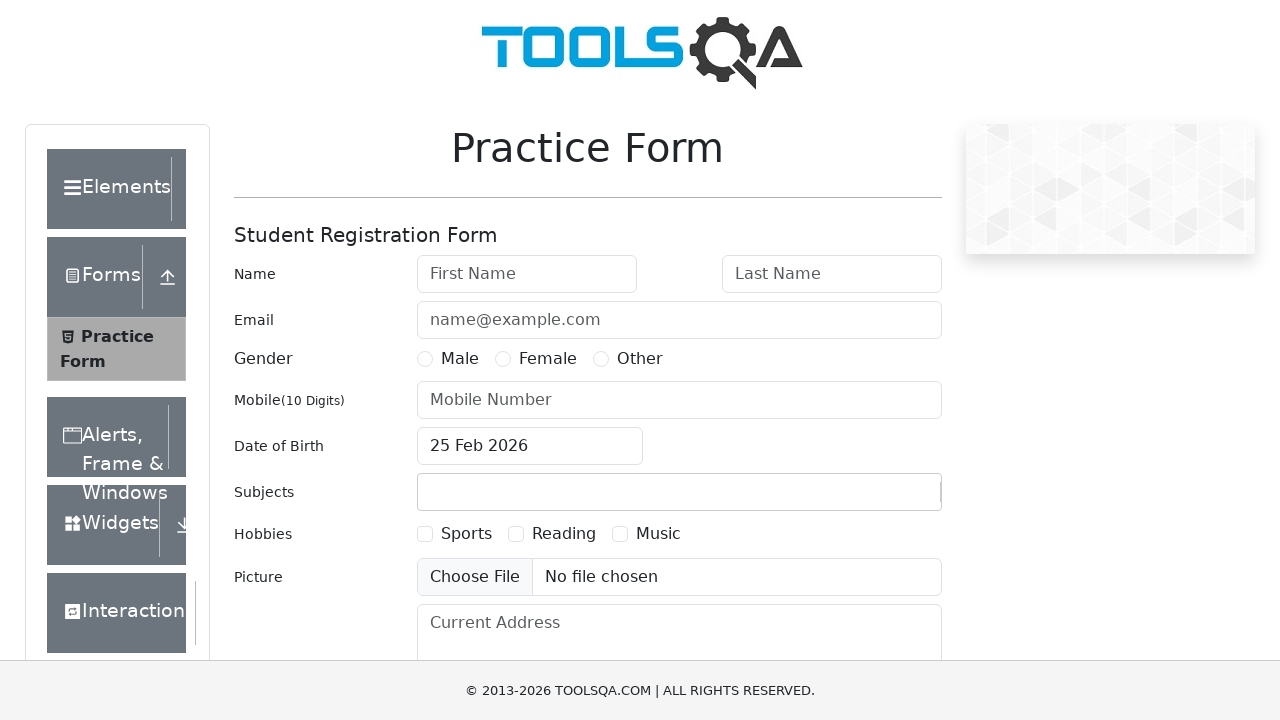

Double-clicked the Name label element using Actions API at (255, 274) on xpath=//*[text()='Name']
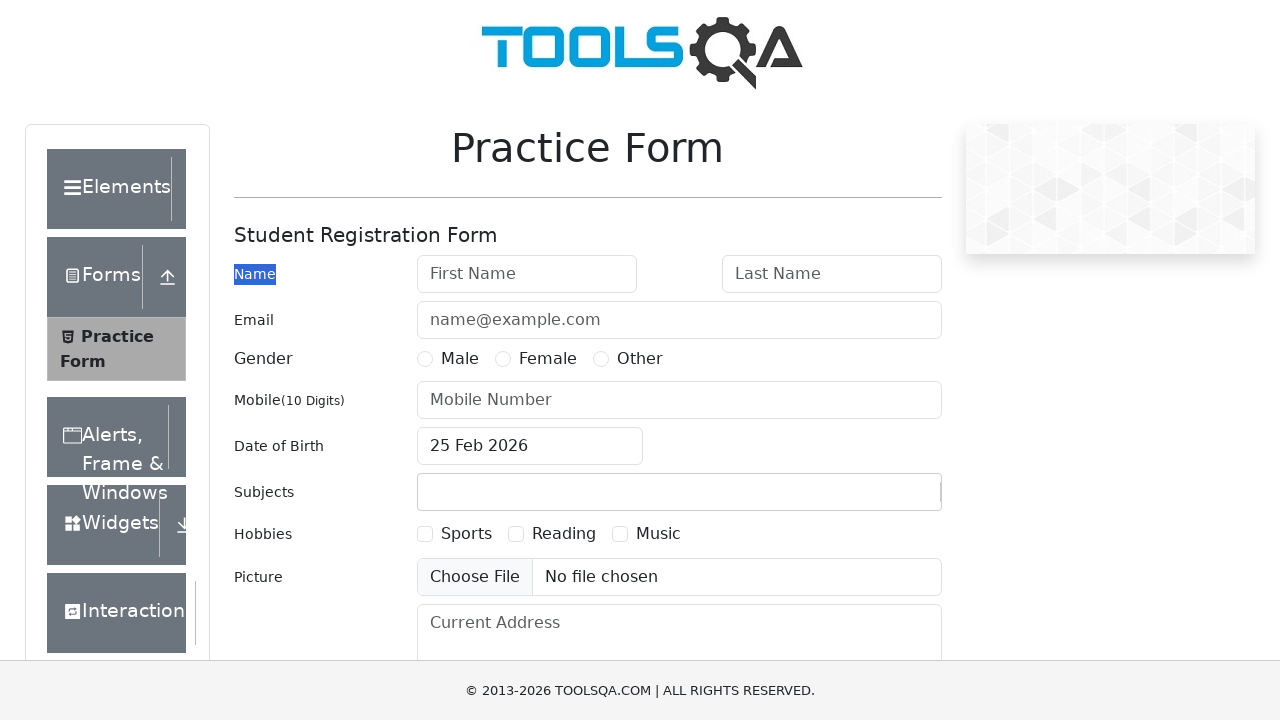

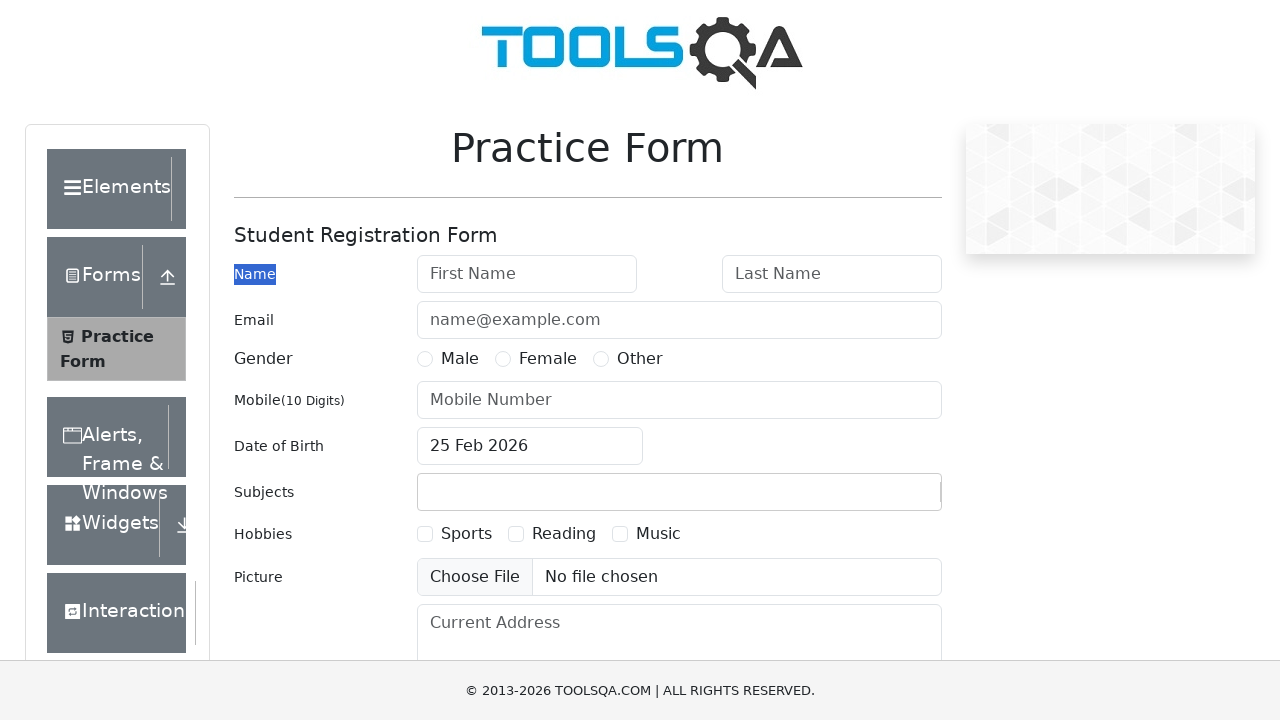